Tests form interaction on a demo automation testing site by filling an email field and clicking the enter/submit button

Starting URL: https://demo.automationtesting.in/

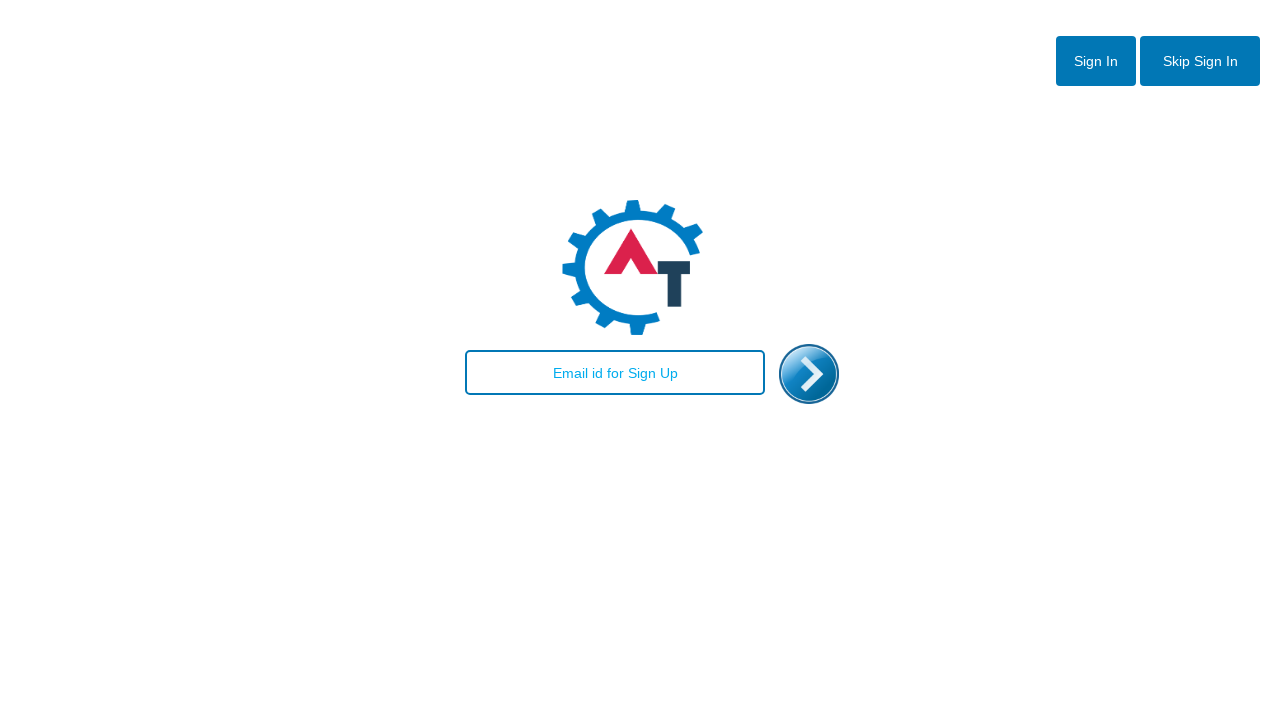

Waited for page to load (domcontentloaded)
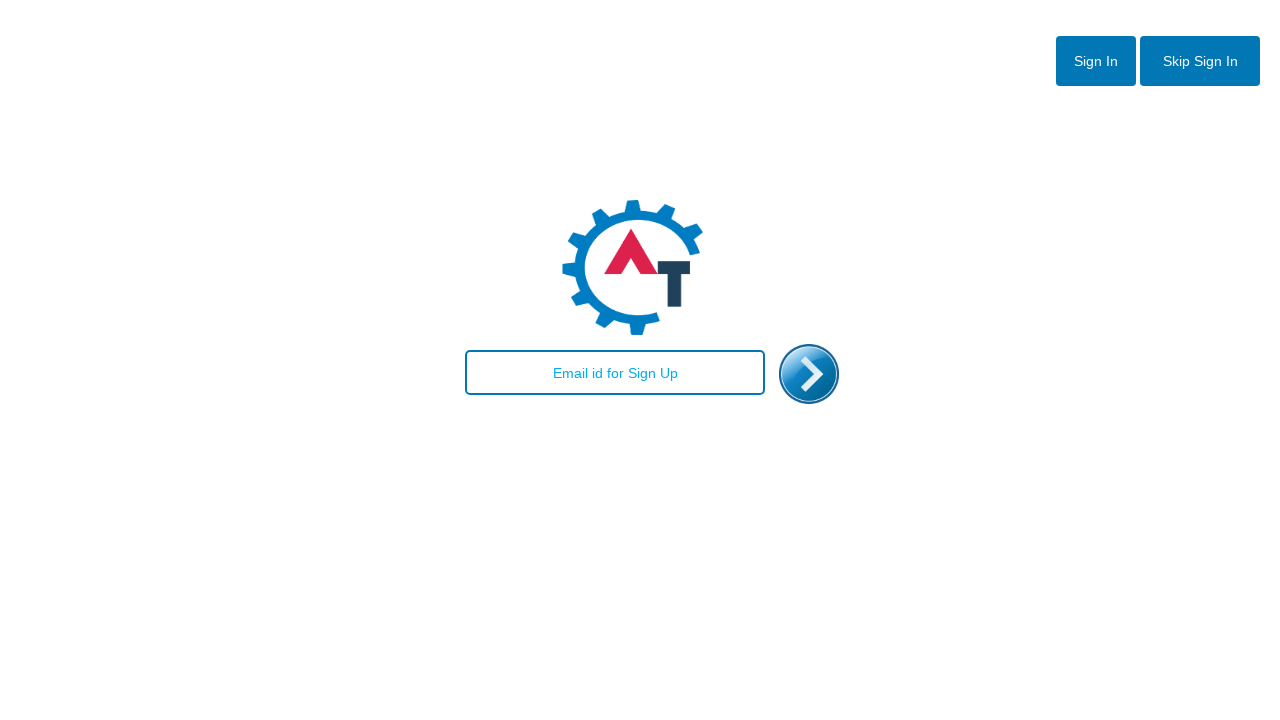

Filled email field with 'test@testy.com' on #email
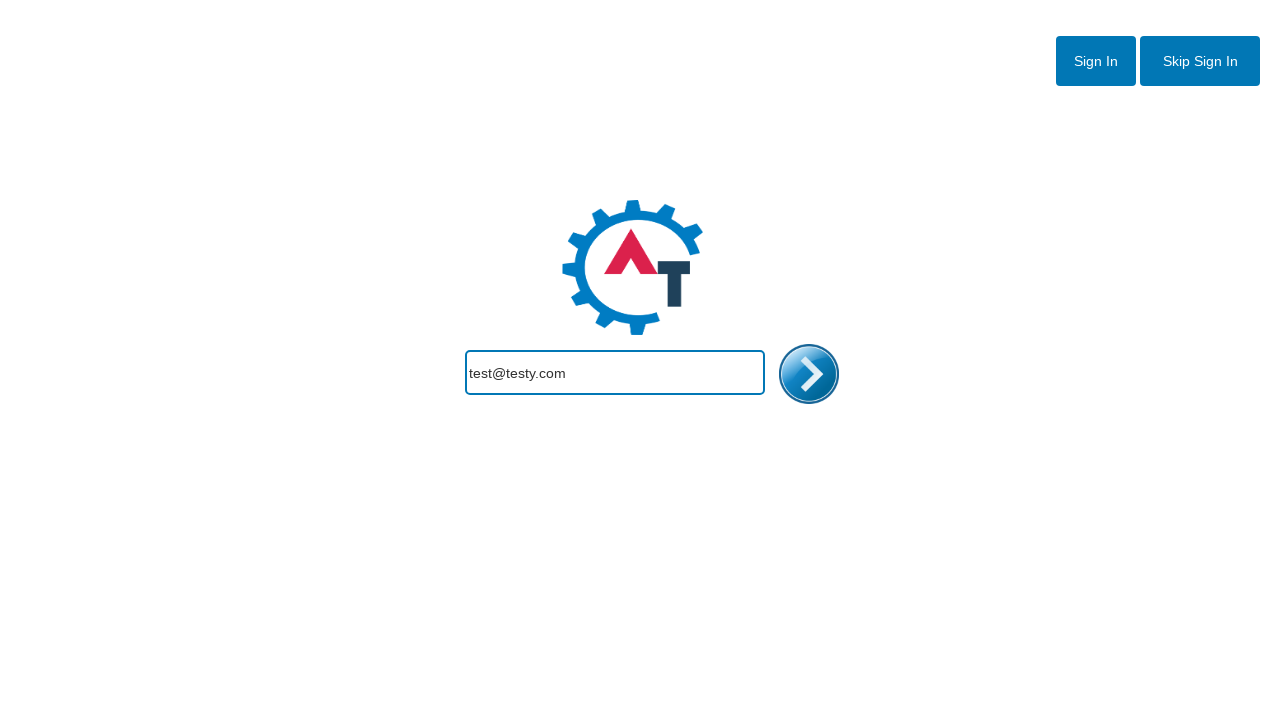

Clicked the enter/submit button at (809, 374) on #enterimg
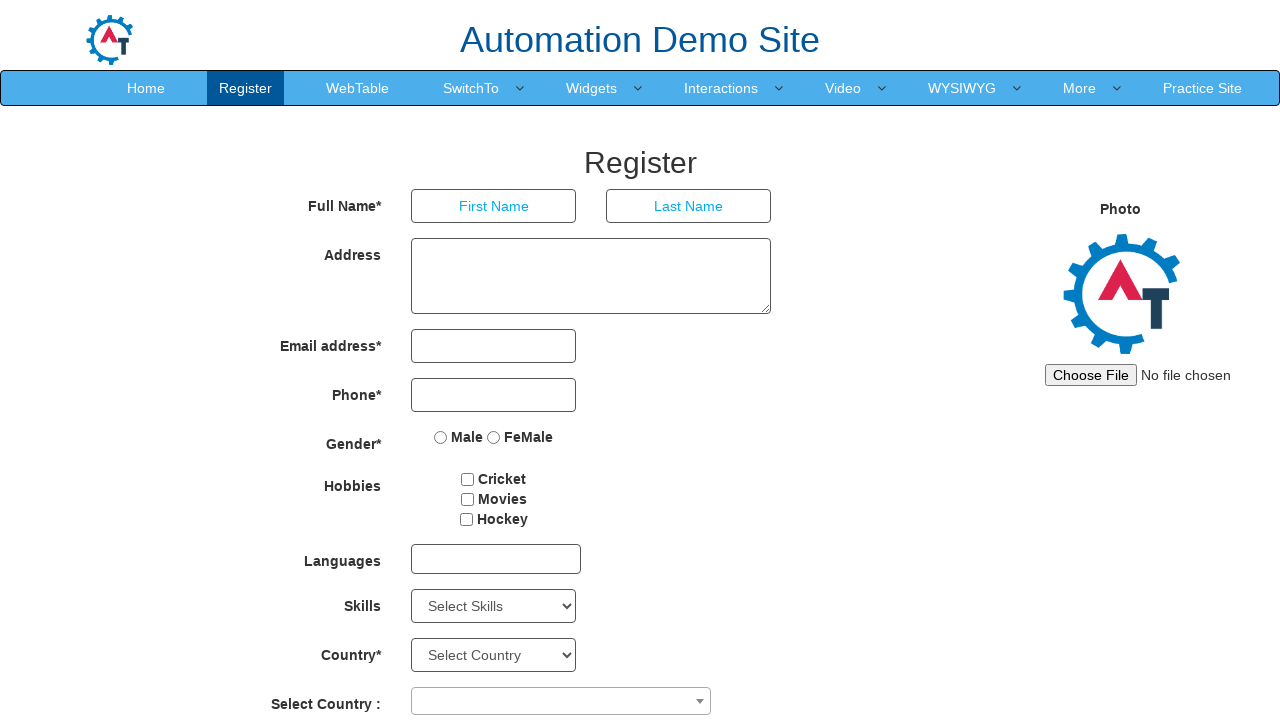

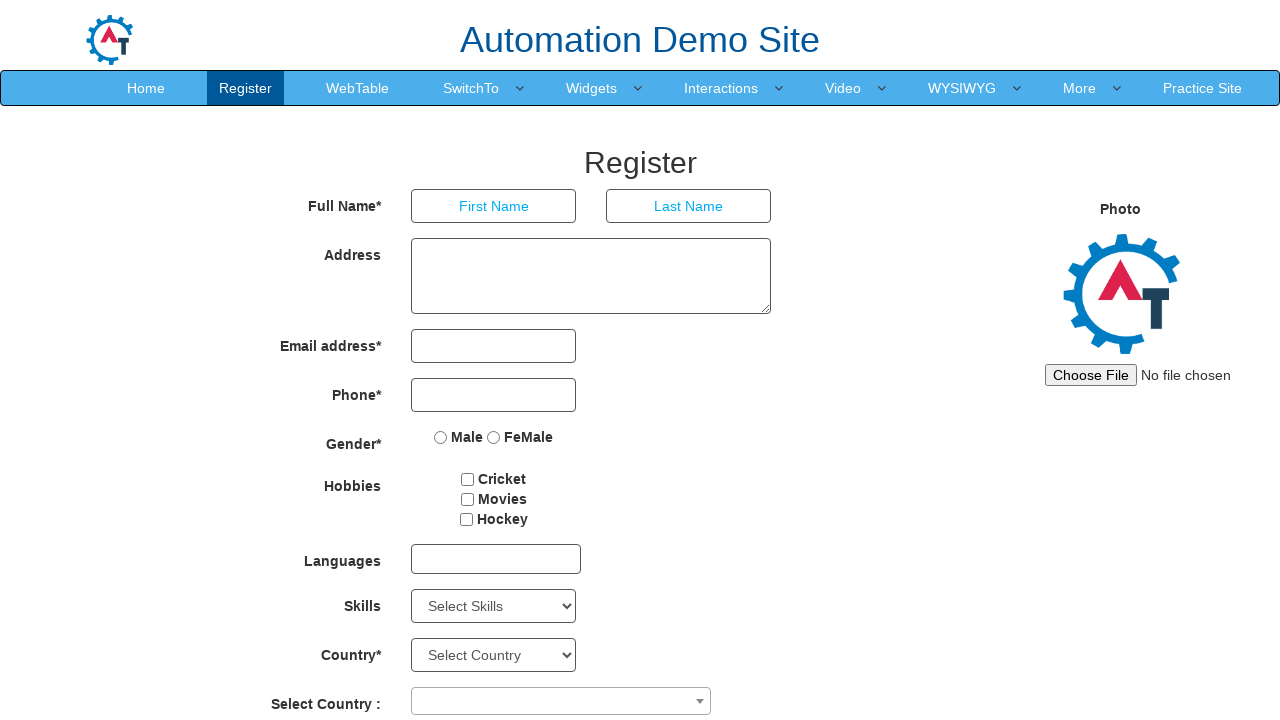